Tests click functionality by clicking a button and verifying the success message

Starting URL: https://demoqa.com/buttons

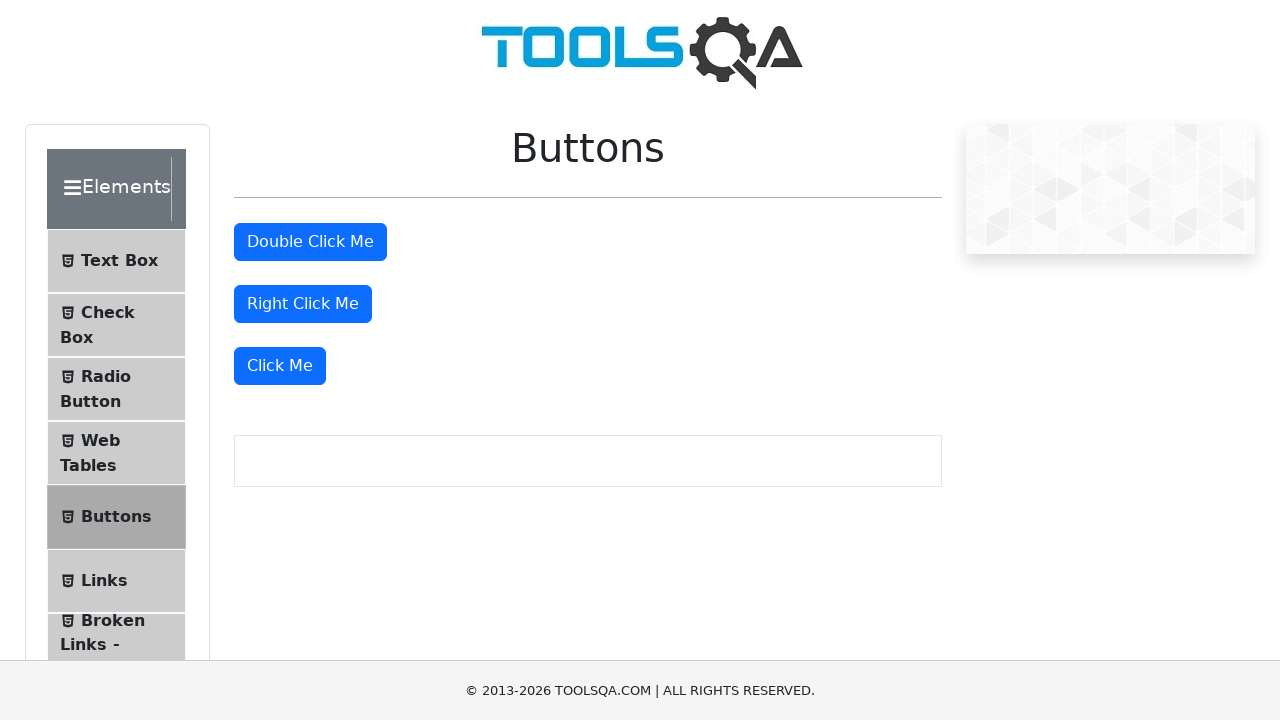

Clicked the 'Click Me' button at (280, 366) on div.col-12.mt-4.col-md-6 div.mt-4:nth-of-type(3) button
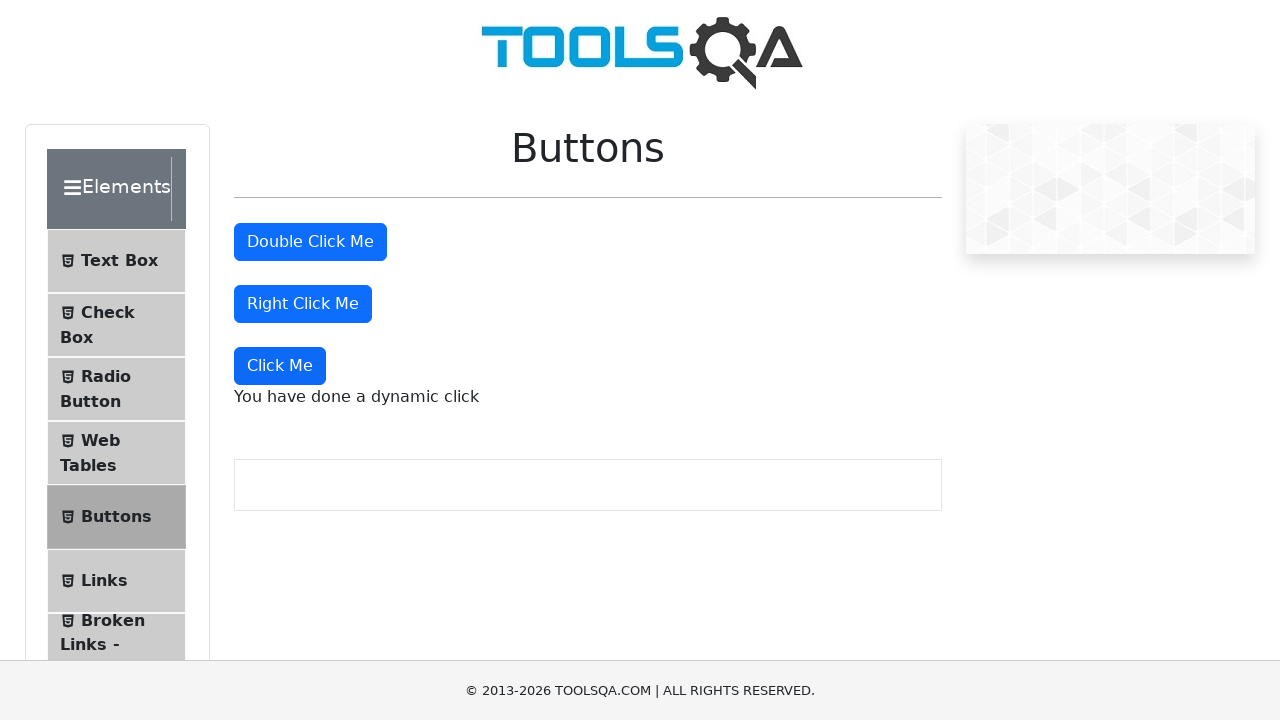

Success message appeared after clicking button
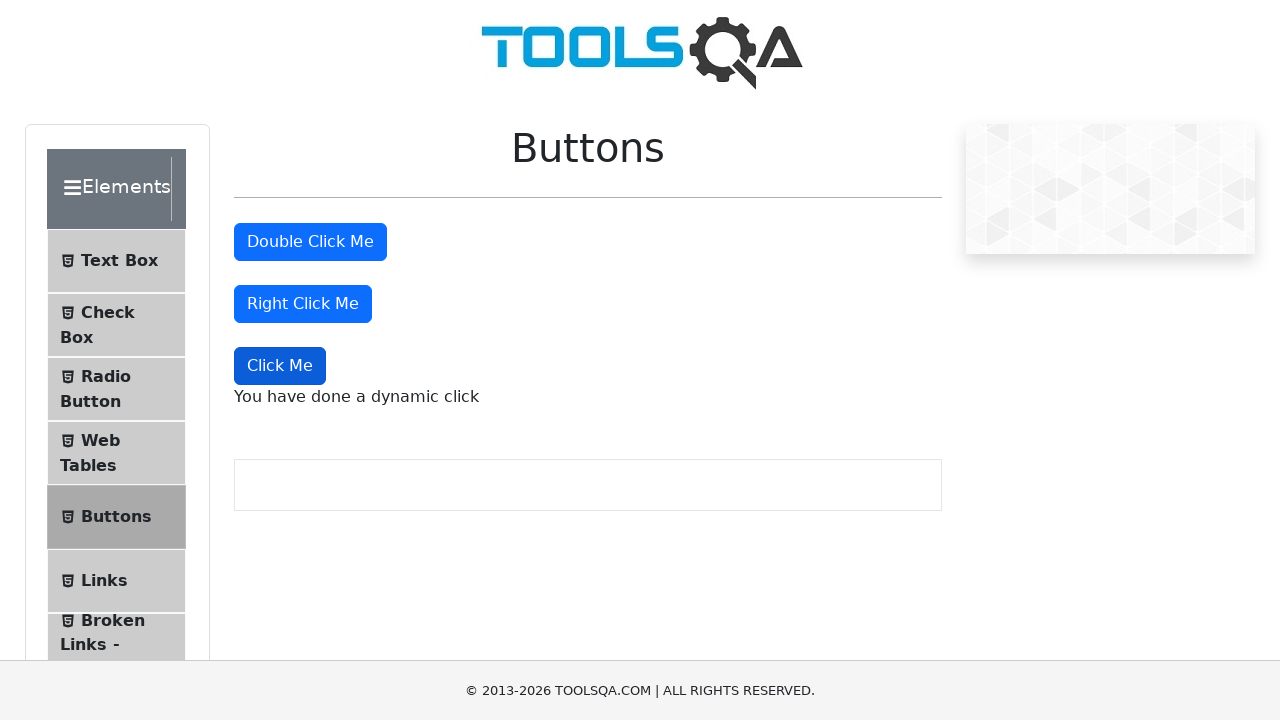

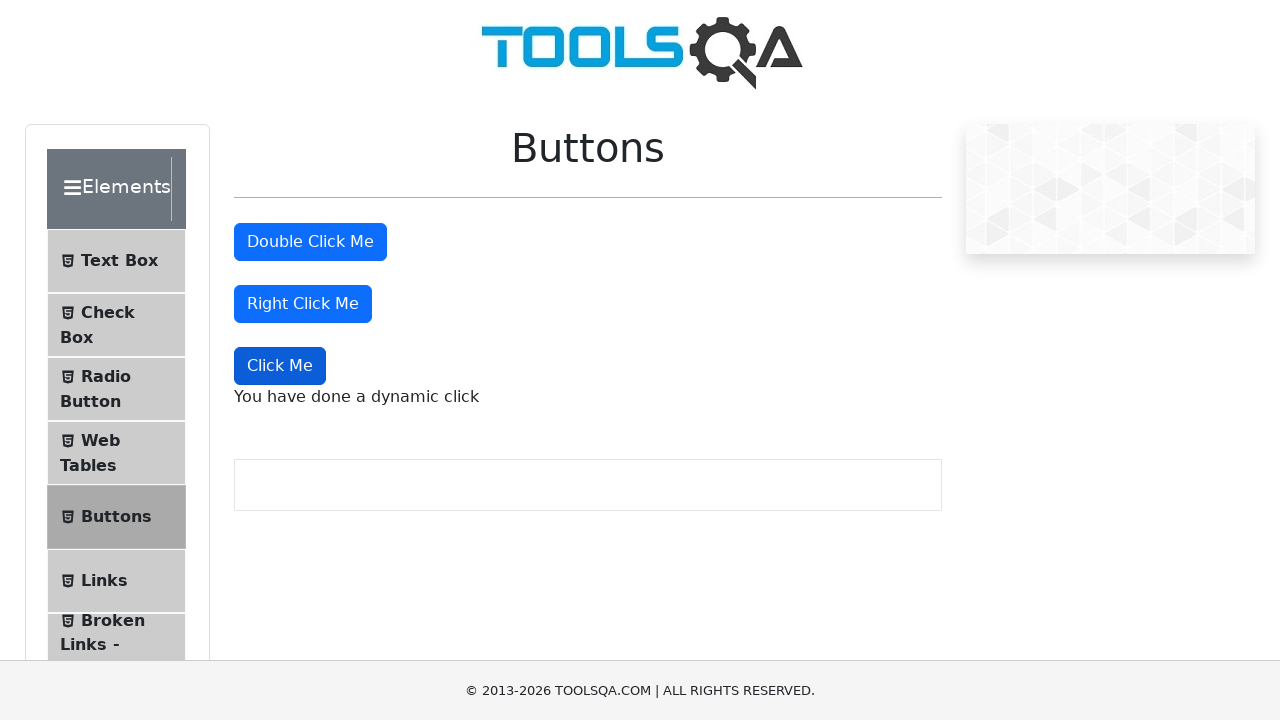